Tests that edits are saved when the input loses focus (blur event)

Starting URL: https://demo.playwright.dev/todomvc

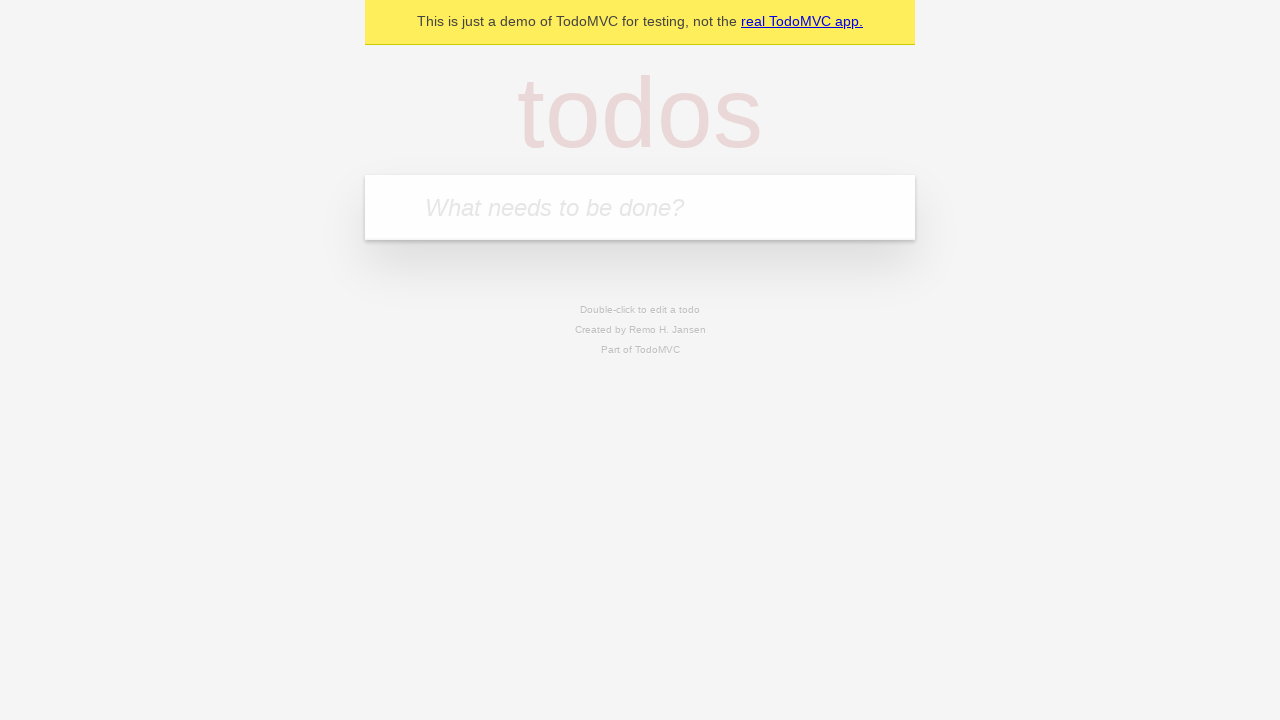

Filled todo input with 'buy some cheese' on internal:attr=[placeholder="What needs to be done?"i]
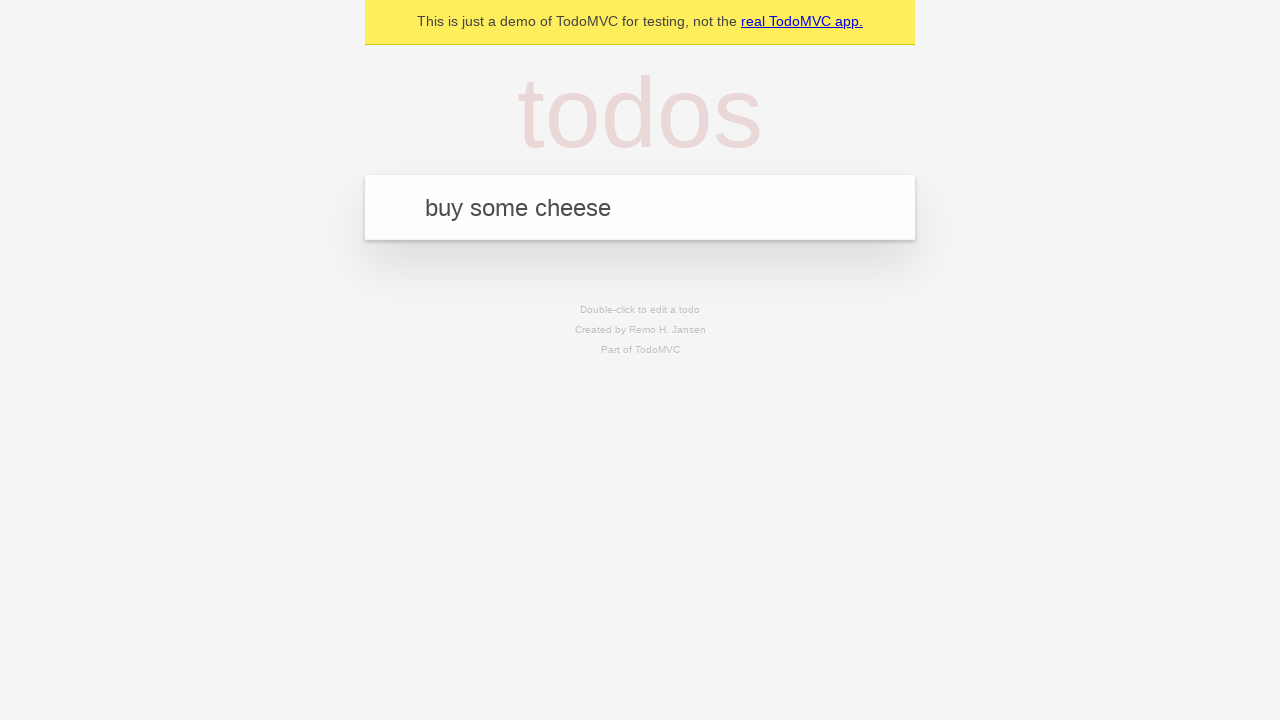

Pressed Enter to create todo 'buy some cheese' on internal:attr=[placeholder="What needs to be done?"i]
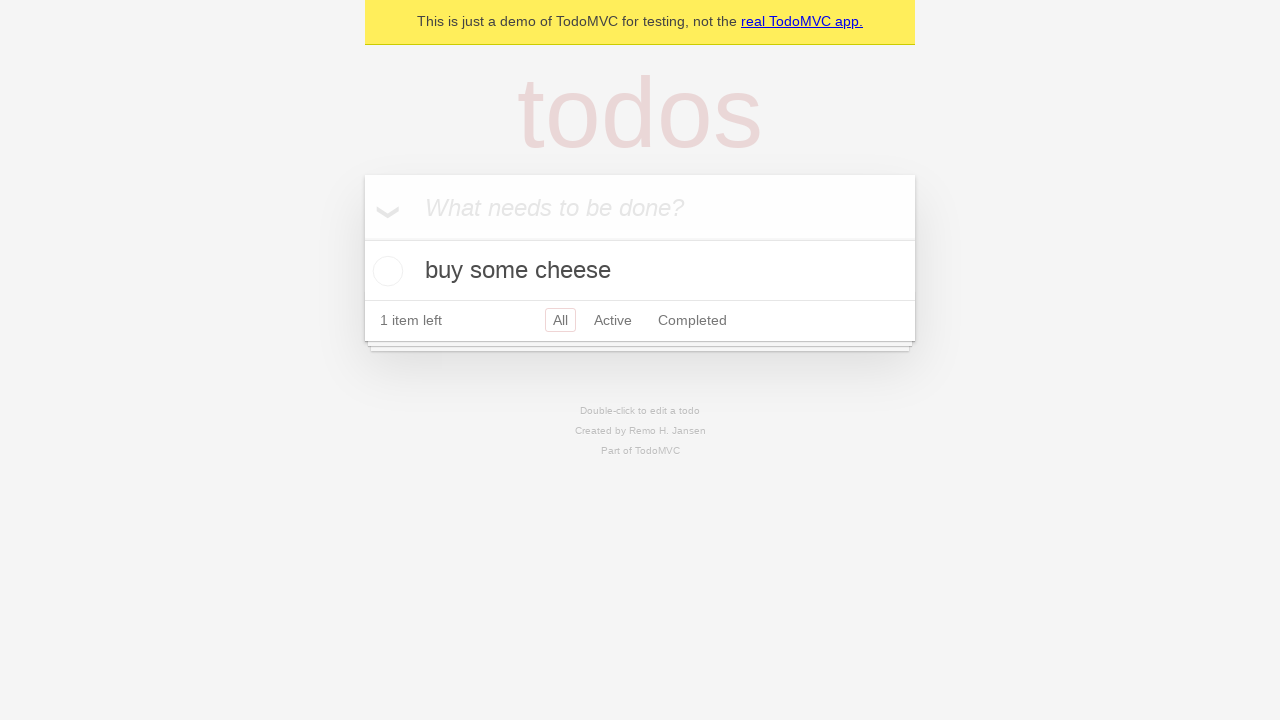

Filled todo input with 'feed the cat' on internal:attr=[placeholder="What needs to be done?"i]
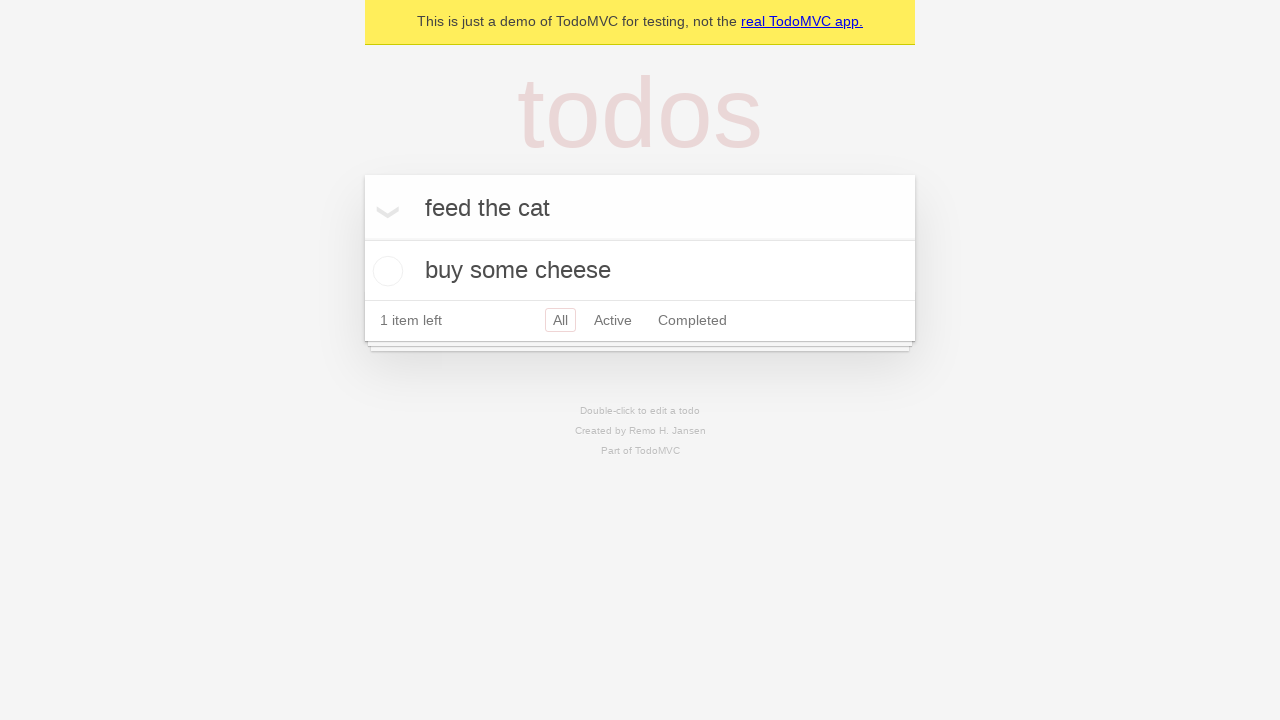

Pressed Enter to create todo 'feed the cat' on internal:attr=[placeholder="What needs to be done?"i]
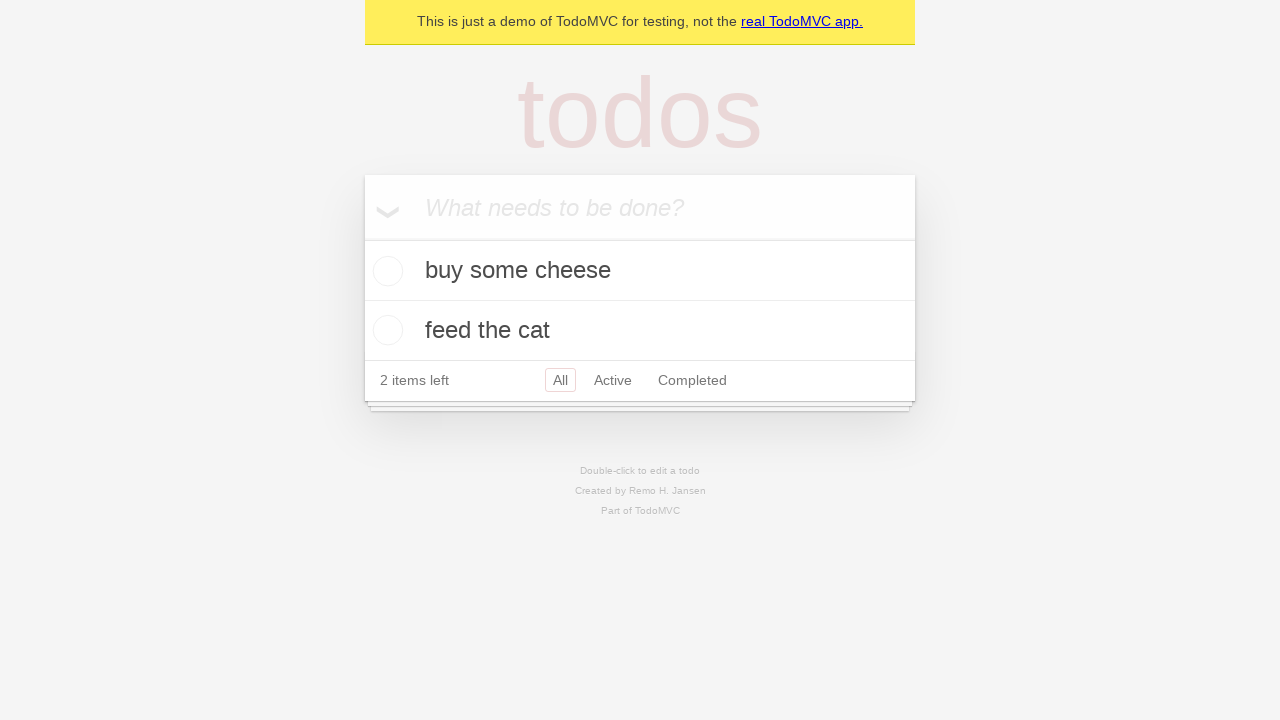

Filled todo input with 'book a doctors appointment' on internal:attr=[placeholder="What needs to be done?"i]
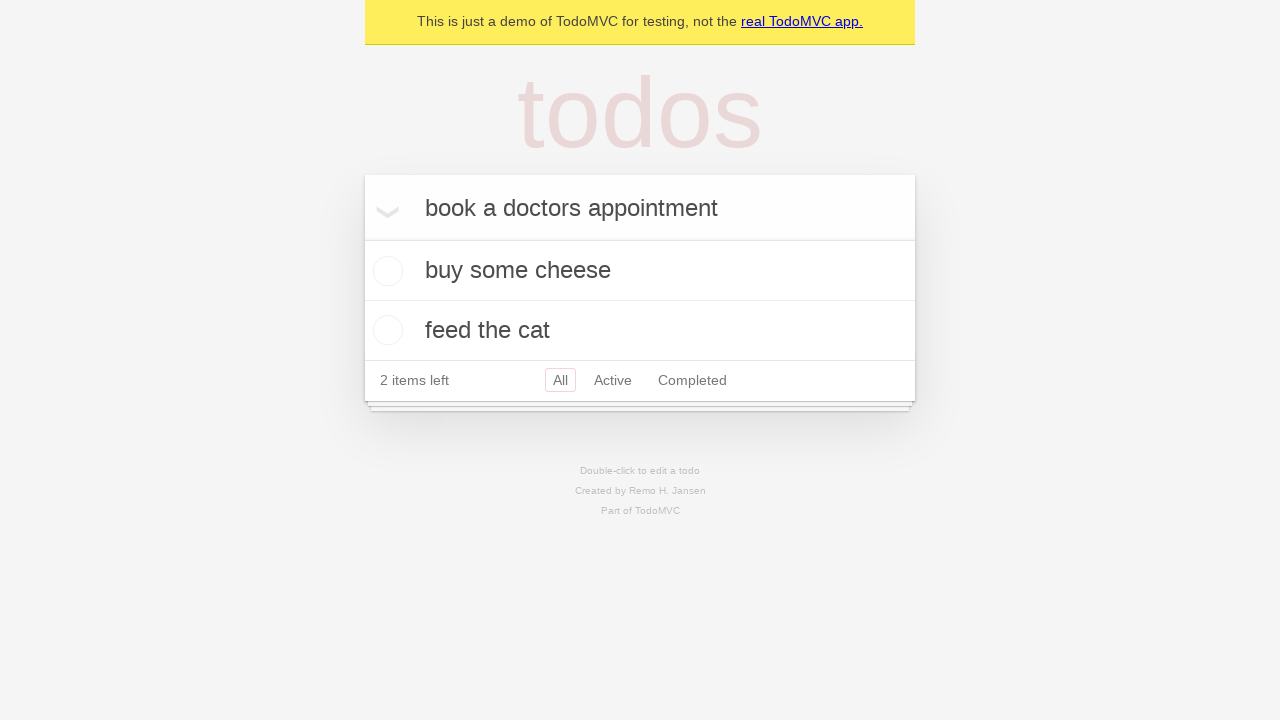

Pressed Enter to create todo 'book a doctors appointment' on internal:attr=[placeholder="What needs to be done?"i]
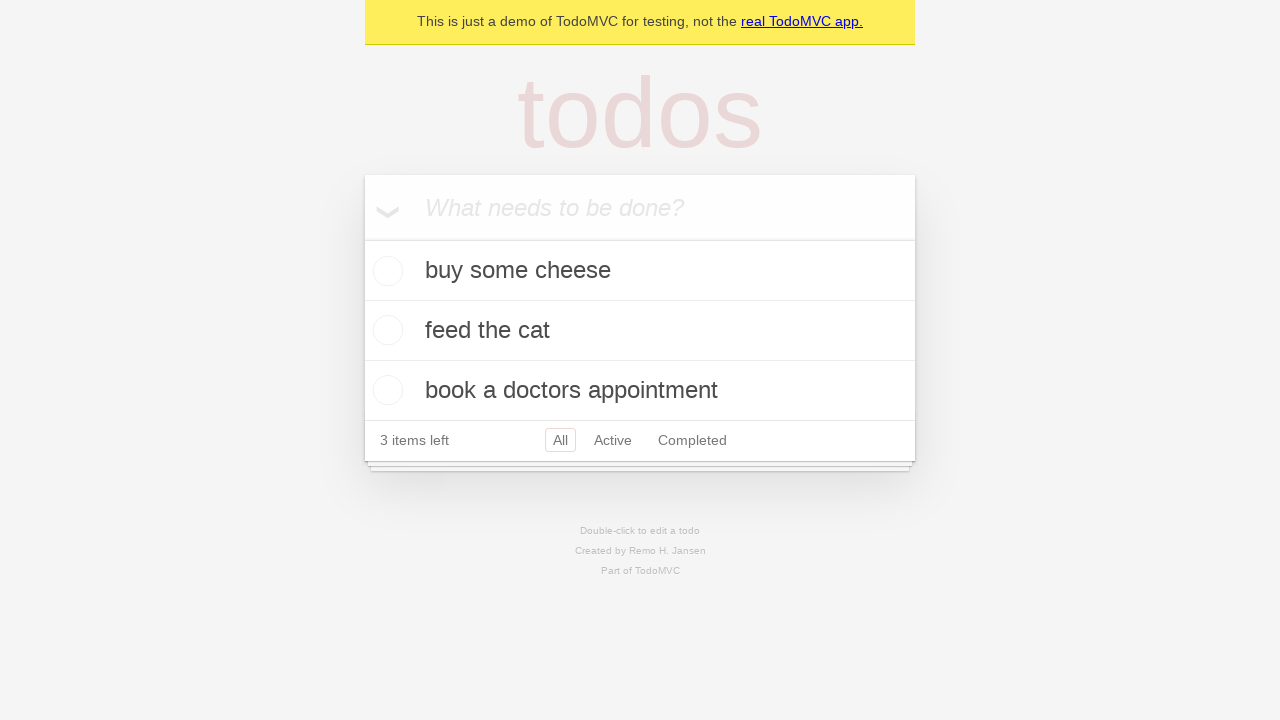

Double-clicked second todo to enter edit mode at (640, 331) on internal:testid=[data-testid="todo-item"s] >> nth=1
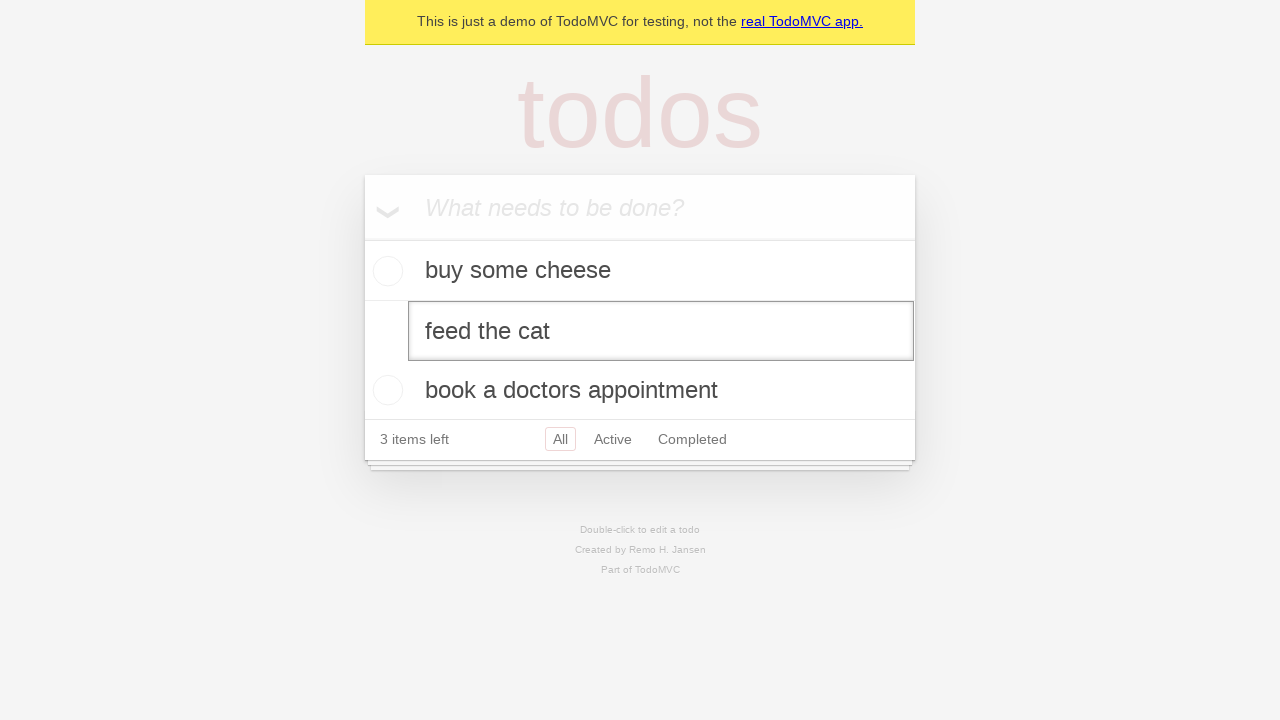

Filled edit textbox with 'buy some sausages' on internal:testid=[data-testid="todo-item"s] >> nth=1 >> internal:role=textbox[nam
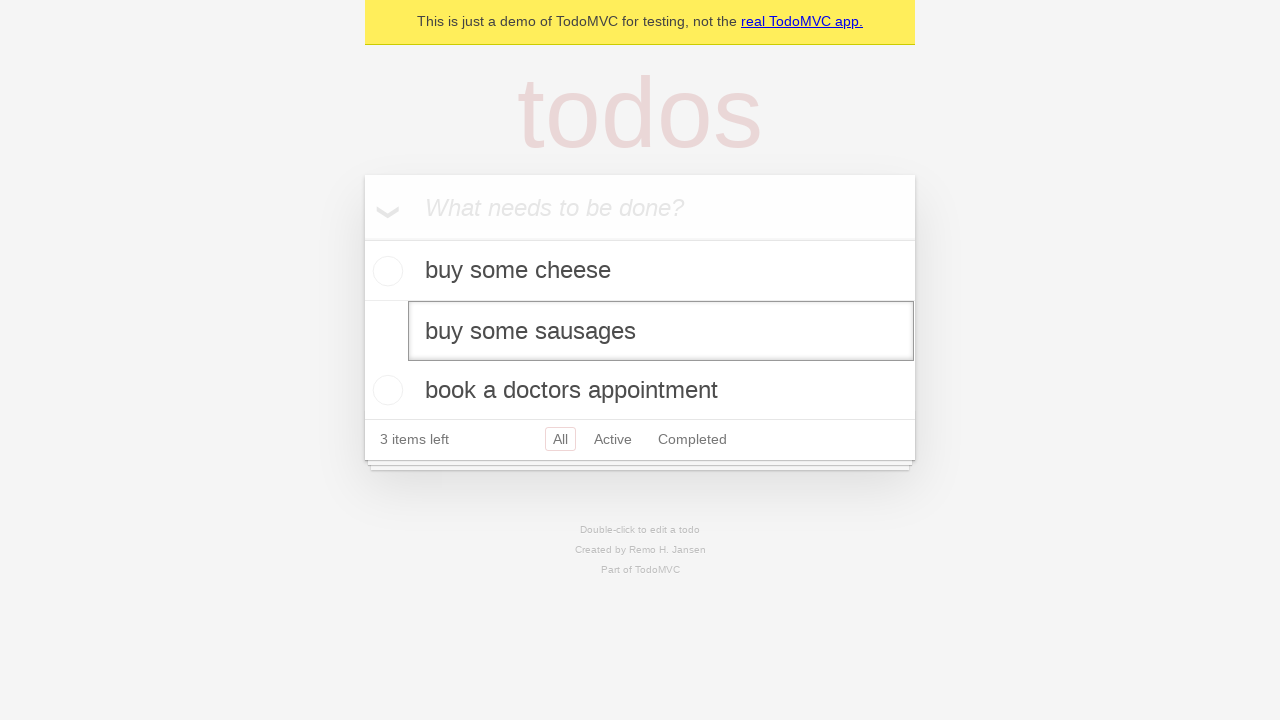

Dispatched blur event to save edits on the second todo
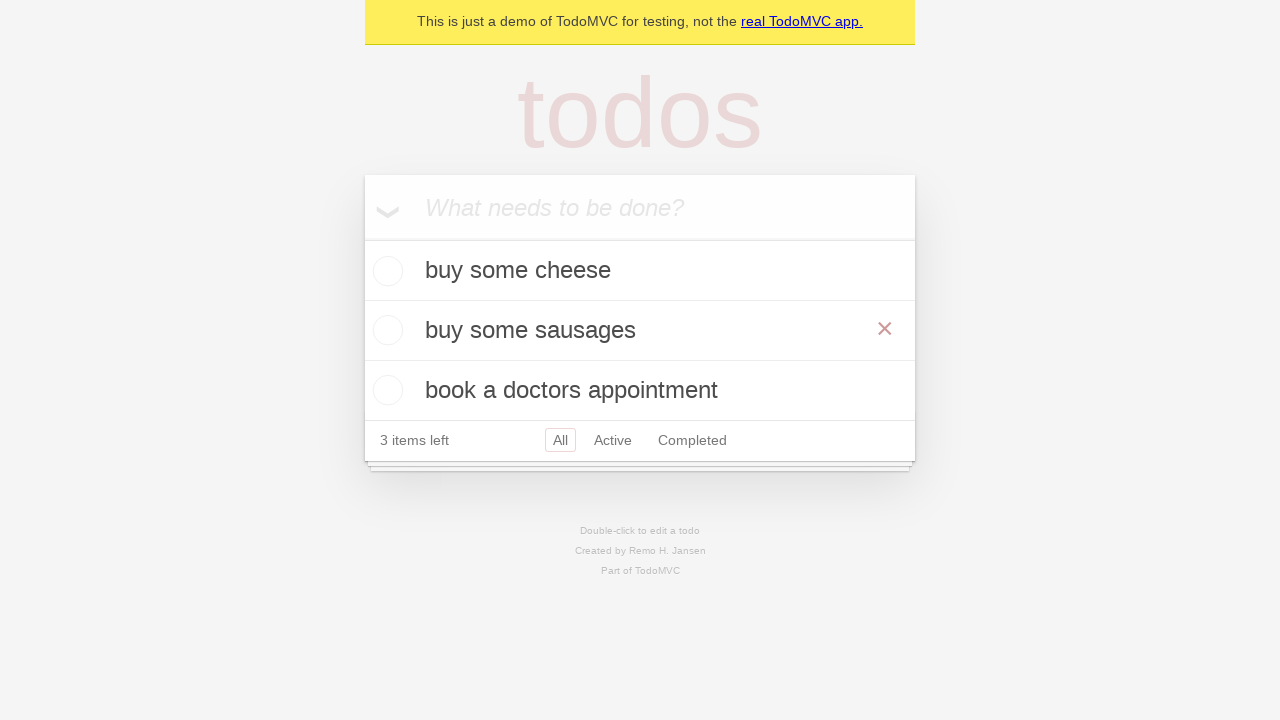

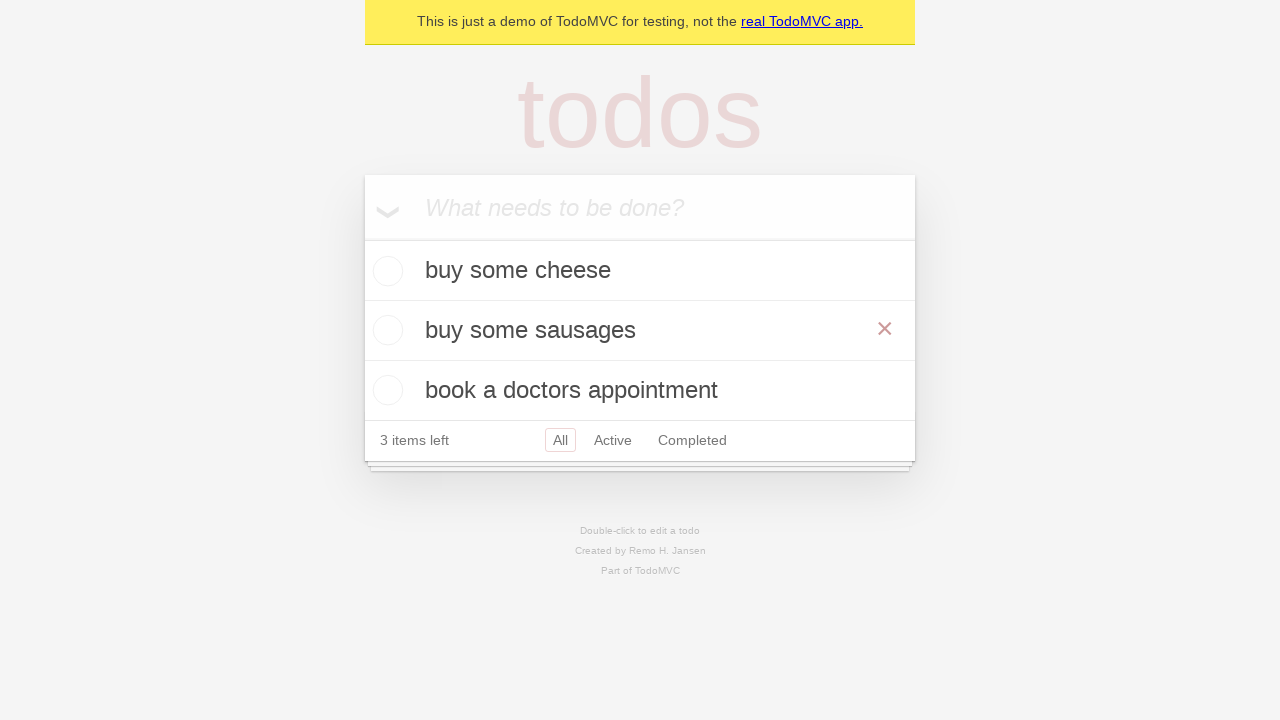